Resizes the window to half size and centers it on the screen

Starting URL: http://www.compendiumdev.co.uk/selenium/bounce.html

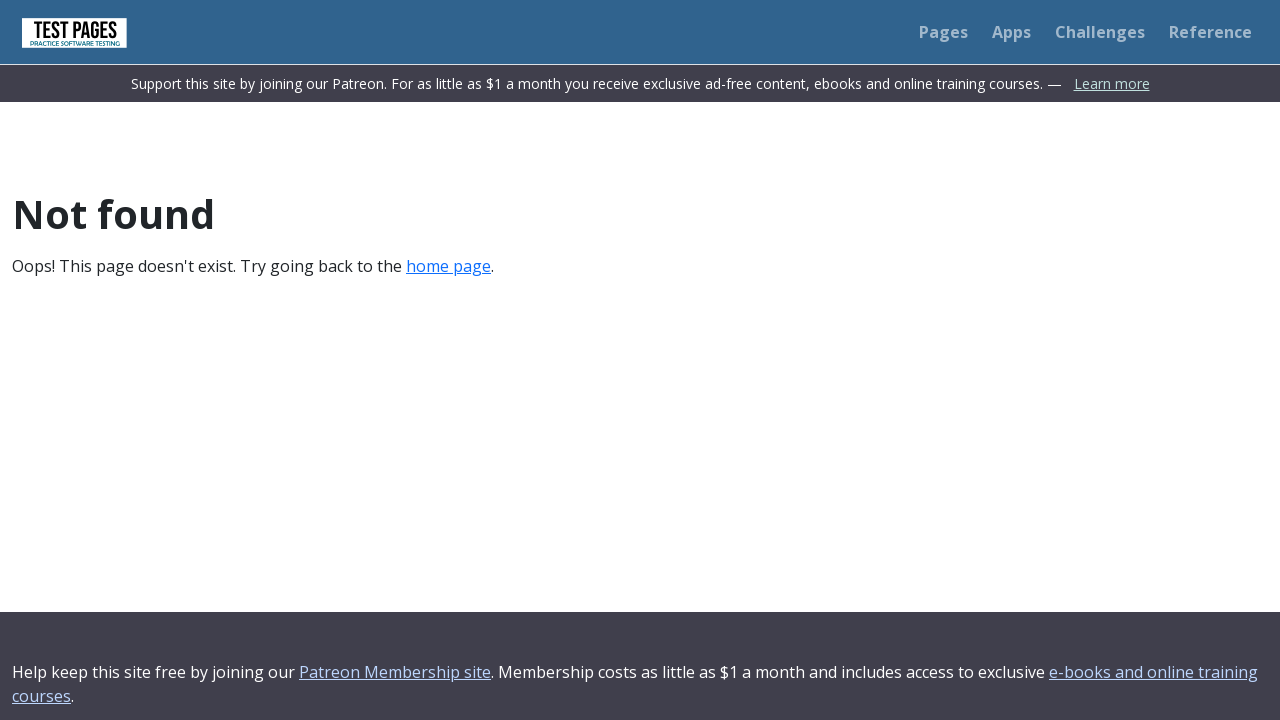

Navigated to bounce.html test page
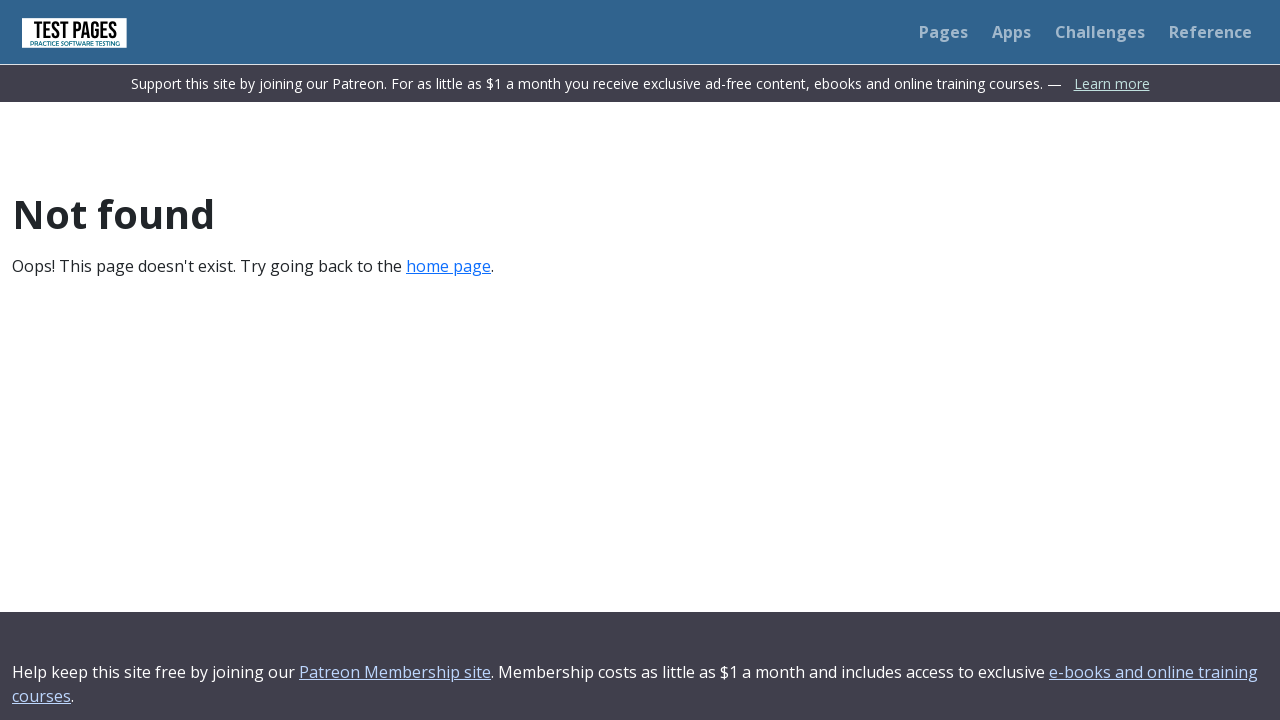

Set viewport to full screen size (1920x1080)
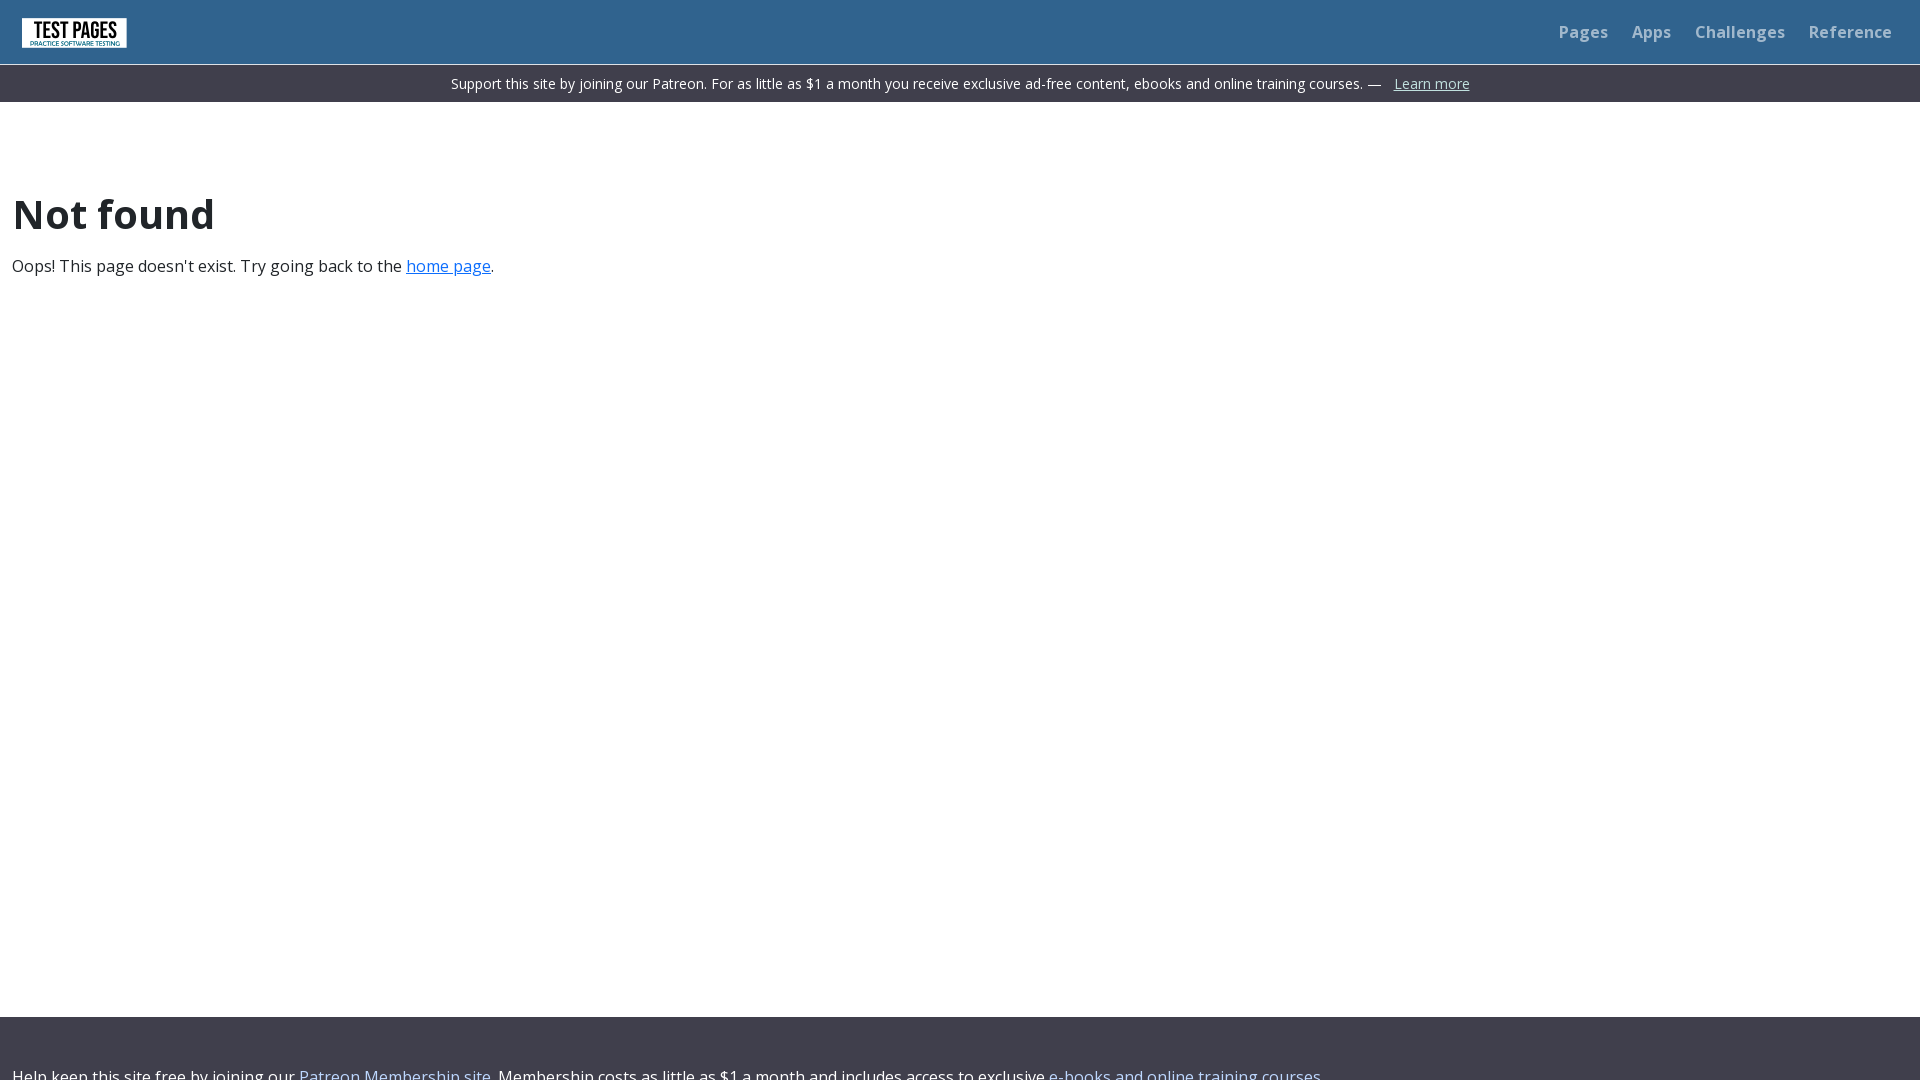

Resized window to half size (960x540) and centered on screen
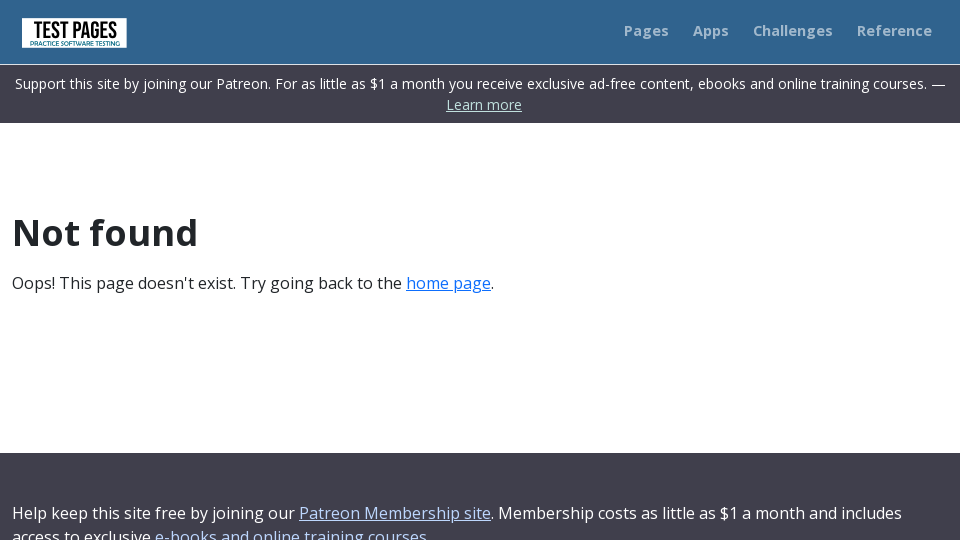

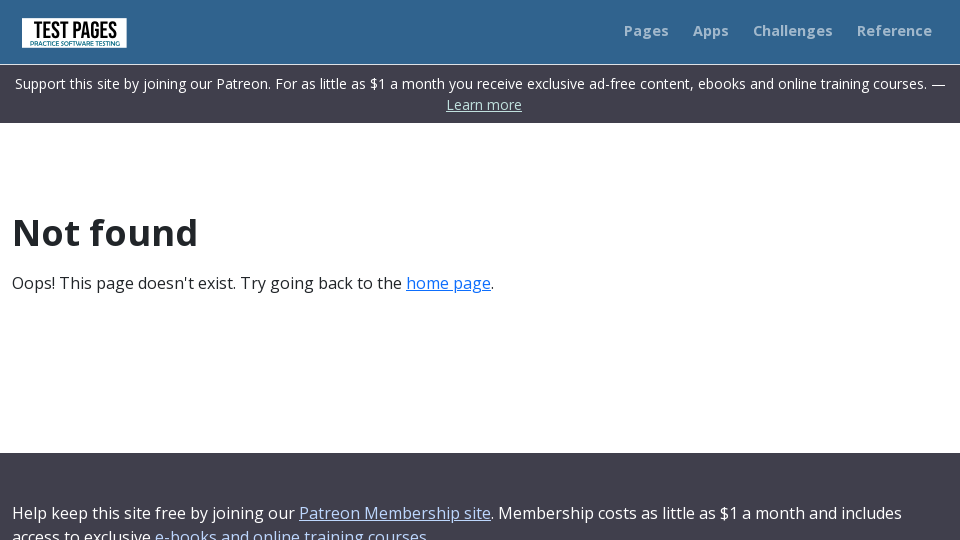